Navigates to OrangeHRM page and verifies the page title matches the expected value

Starting URL: http://alchemy.hguy.co/orangehrm

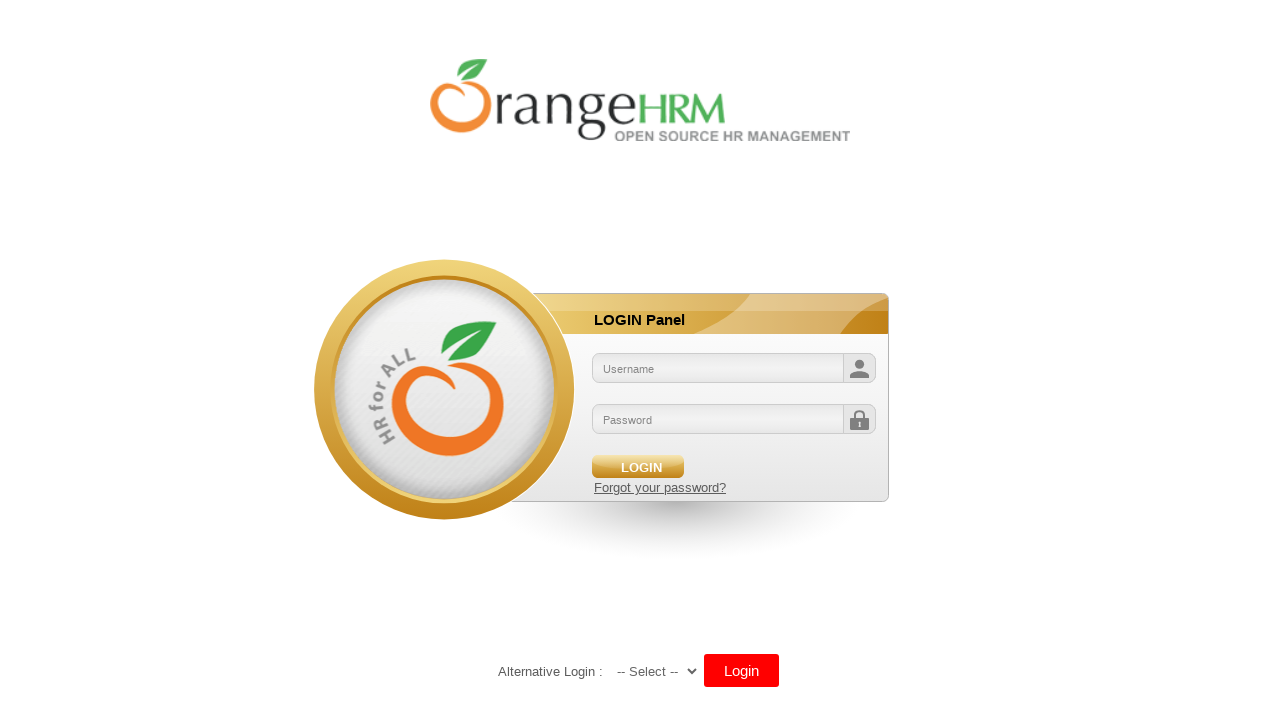

Navigated to OrangeHRM page
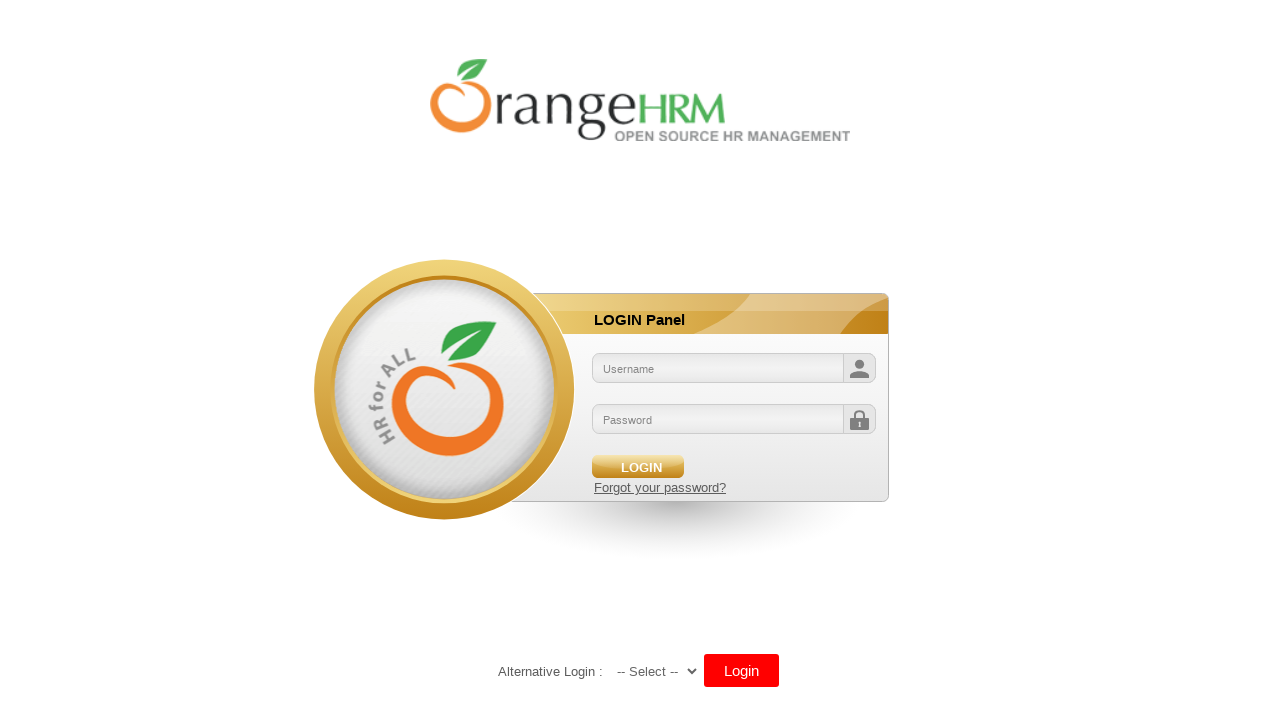

Retrieved page title
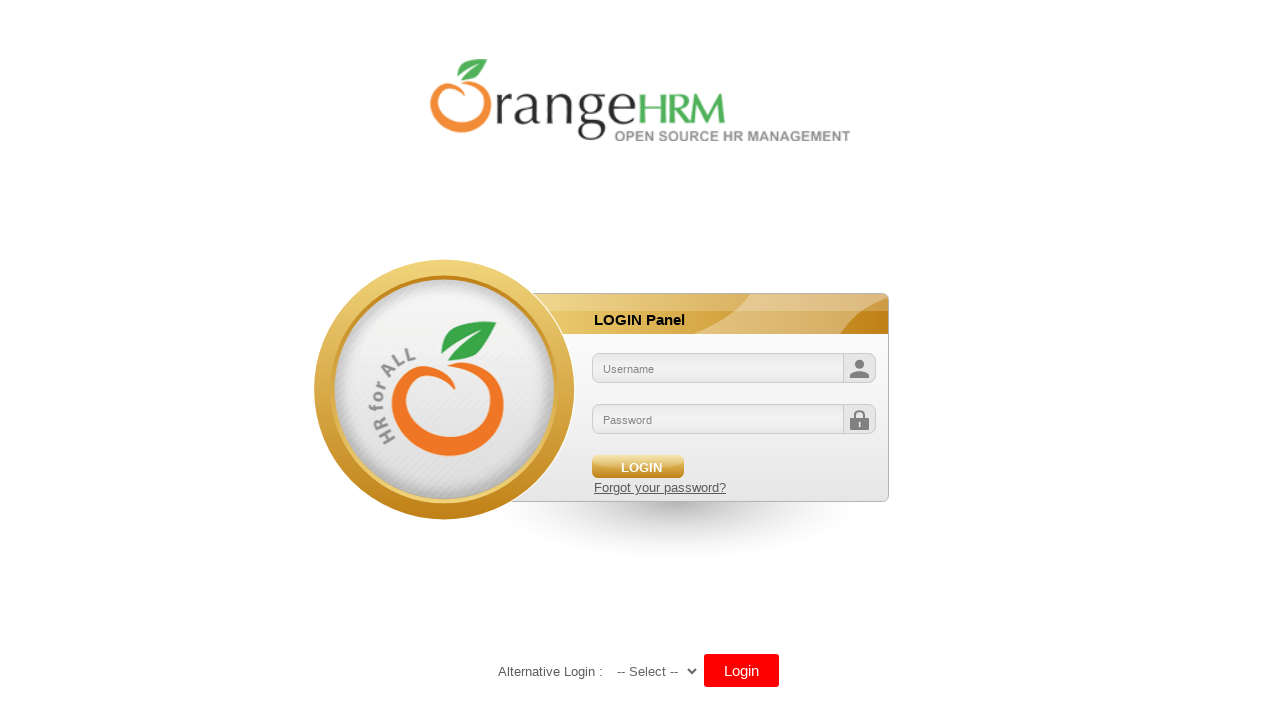

Set expected title to 'OrangeHRM'
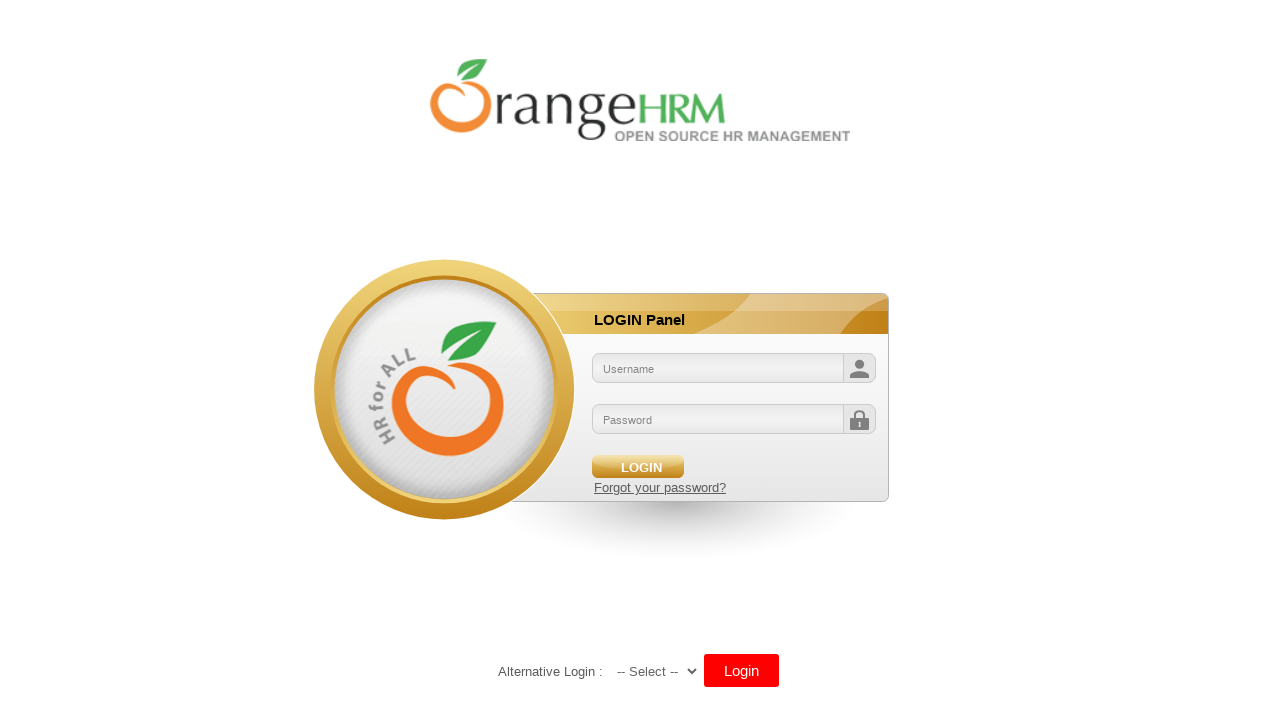

Verified page title matches expected value: 'OrangeHRM'
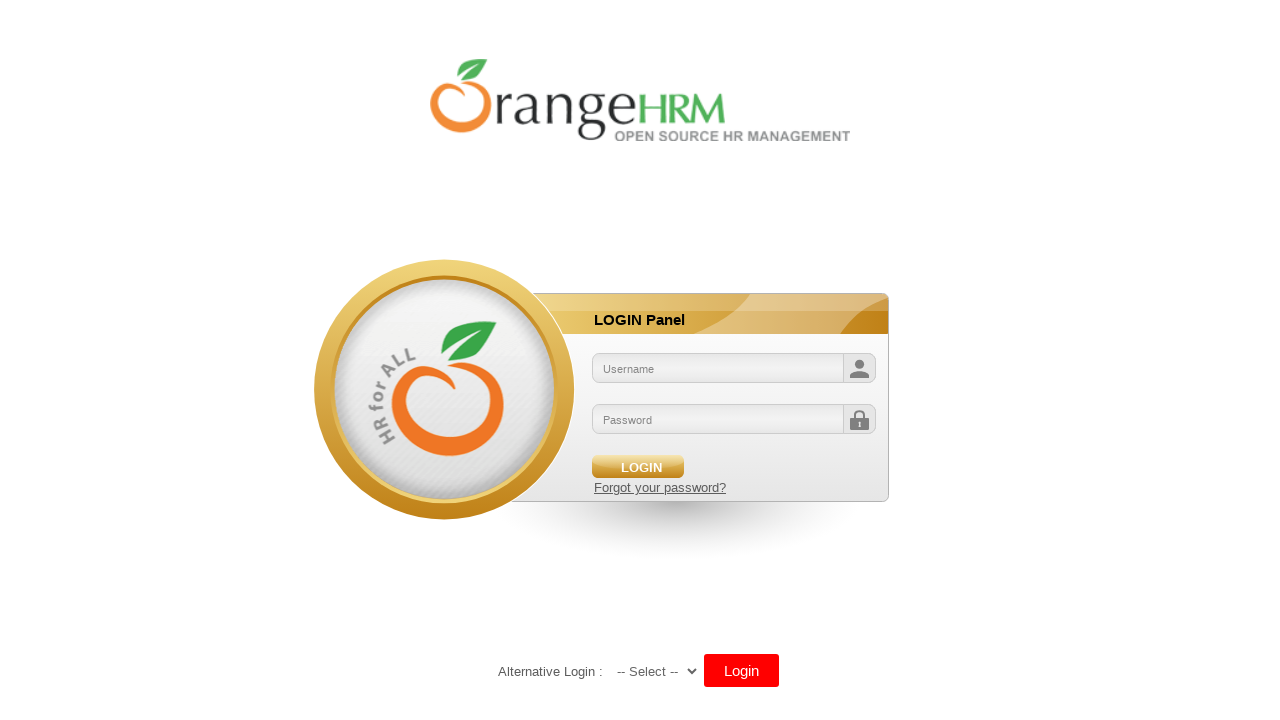

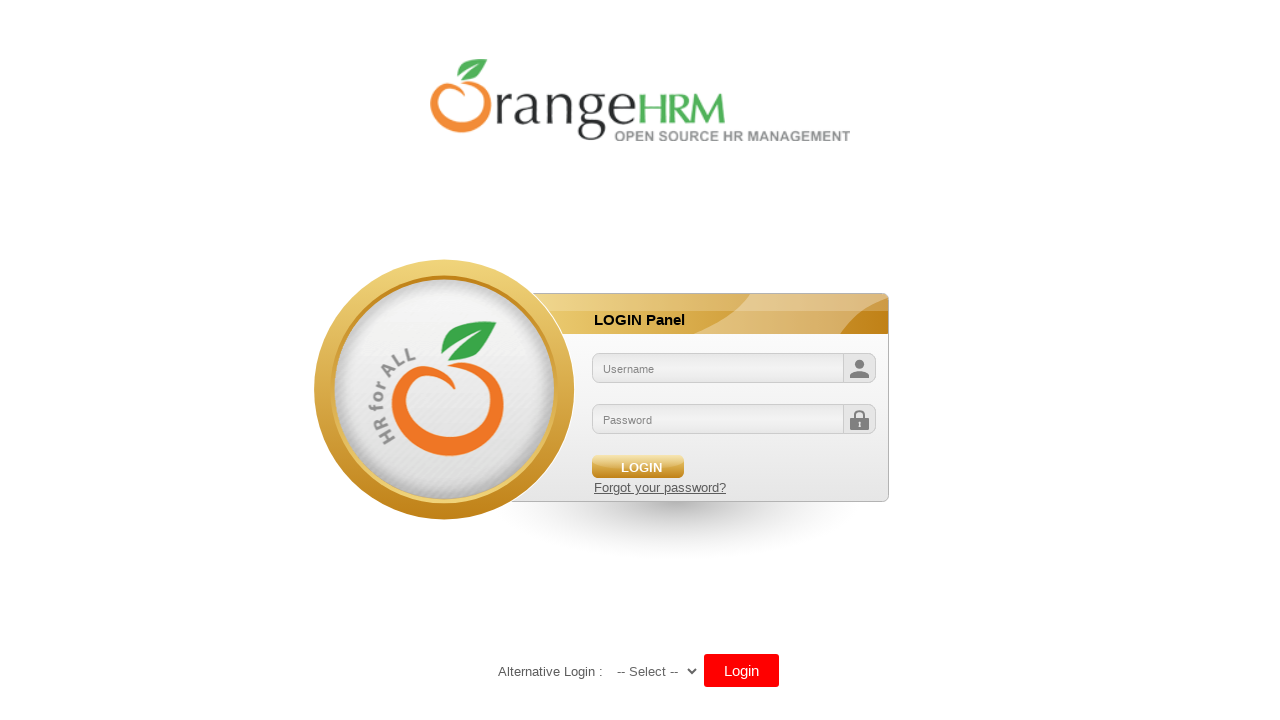